Tests hover-over functionality by hovering over user avatar images and verifying that the corresponding usernames (user1, user2, user3) are displayed when hovering over each image.

Starting URL: https://the-internet.herokuapp.com/hovers

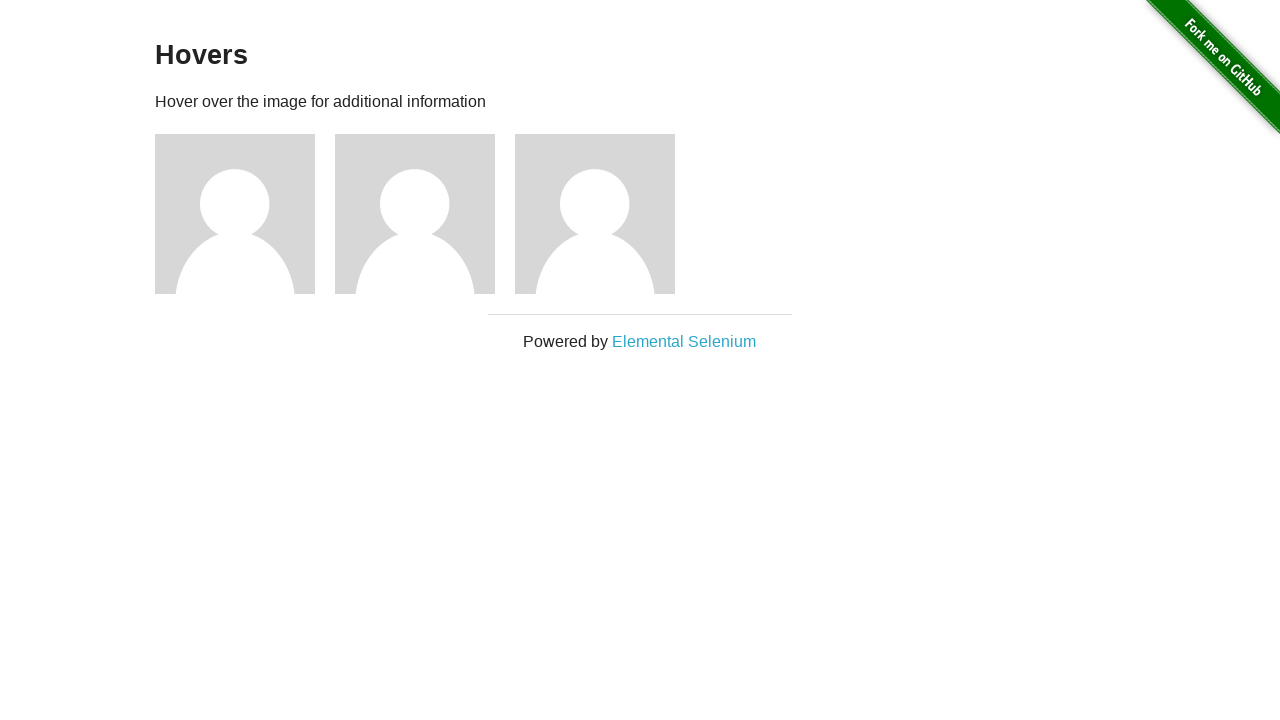

Located all user avatar images on the page
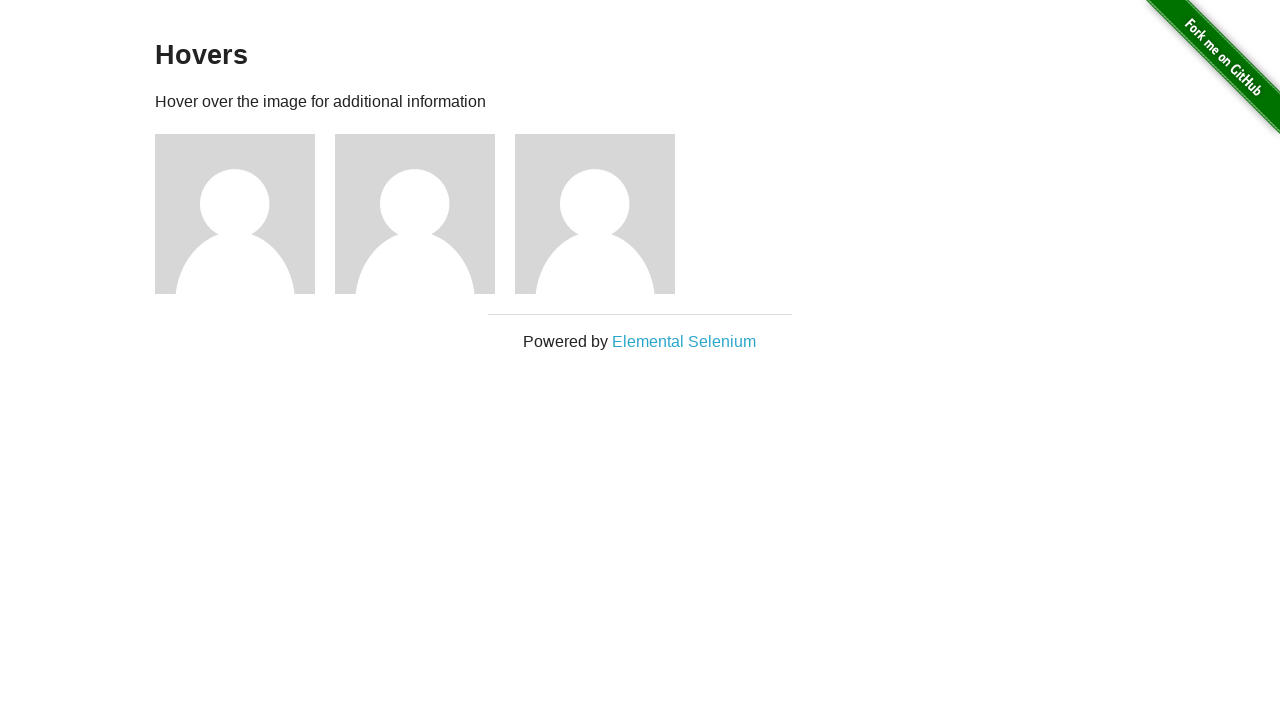

Hovered over user avatar image 1 at (235, 214) on xpath=//img[@alt='User Avatar'] >> nth=0
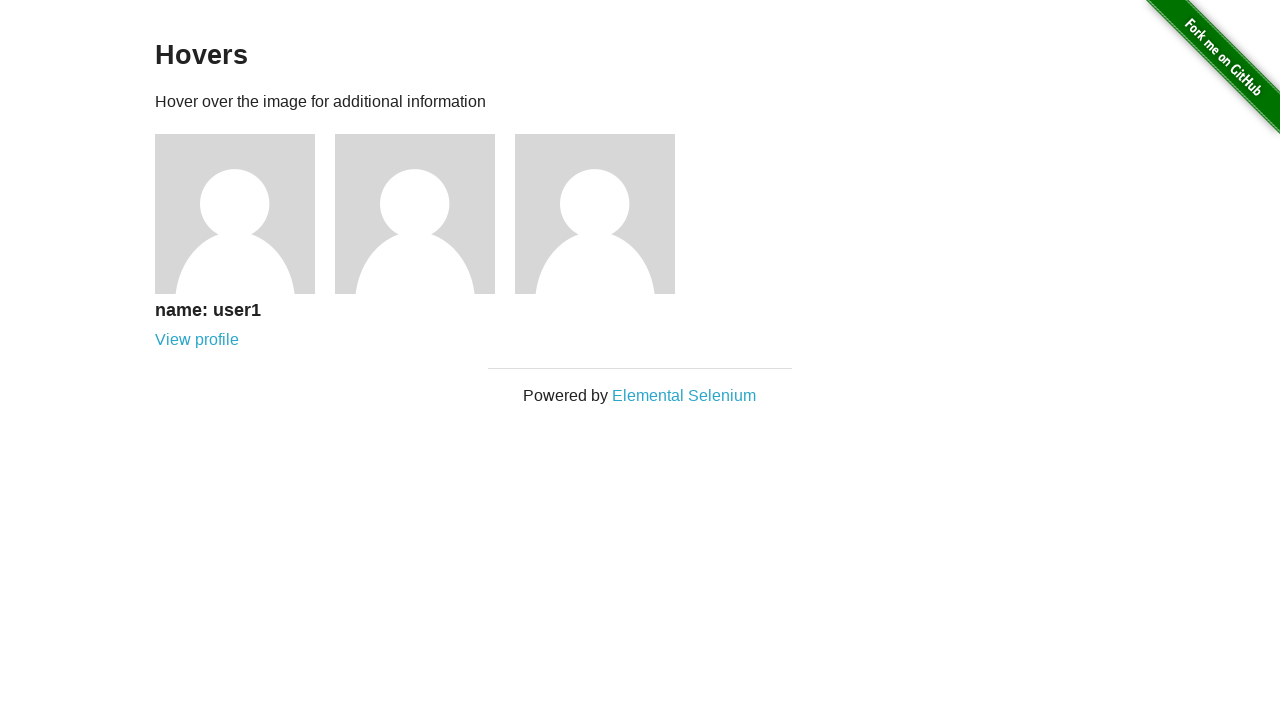

Waited 500ms for hover effect to display
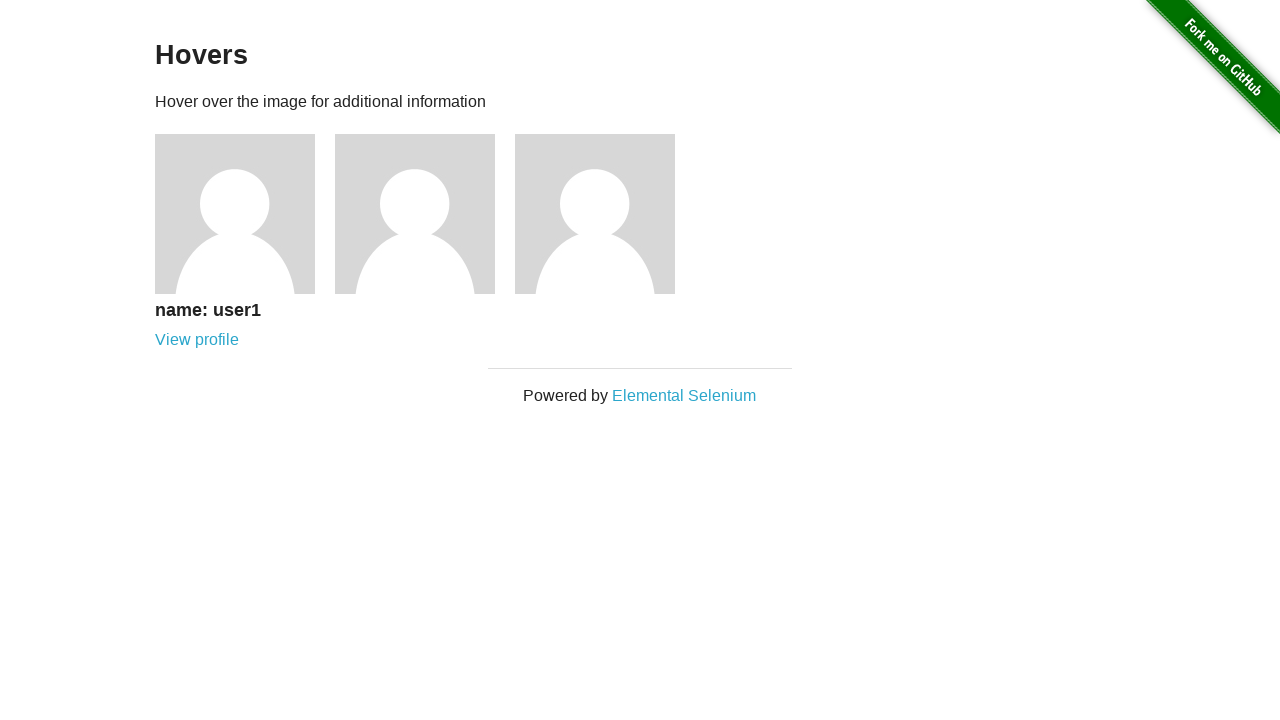

Located all h5 name elements on the page
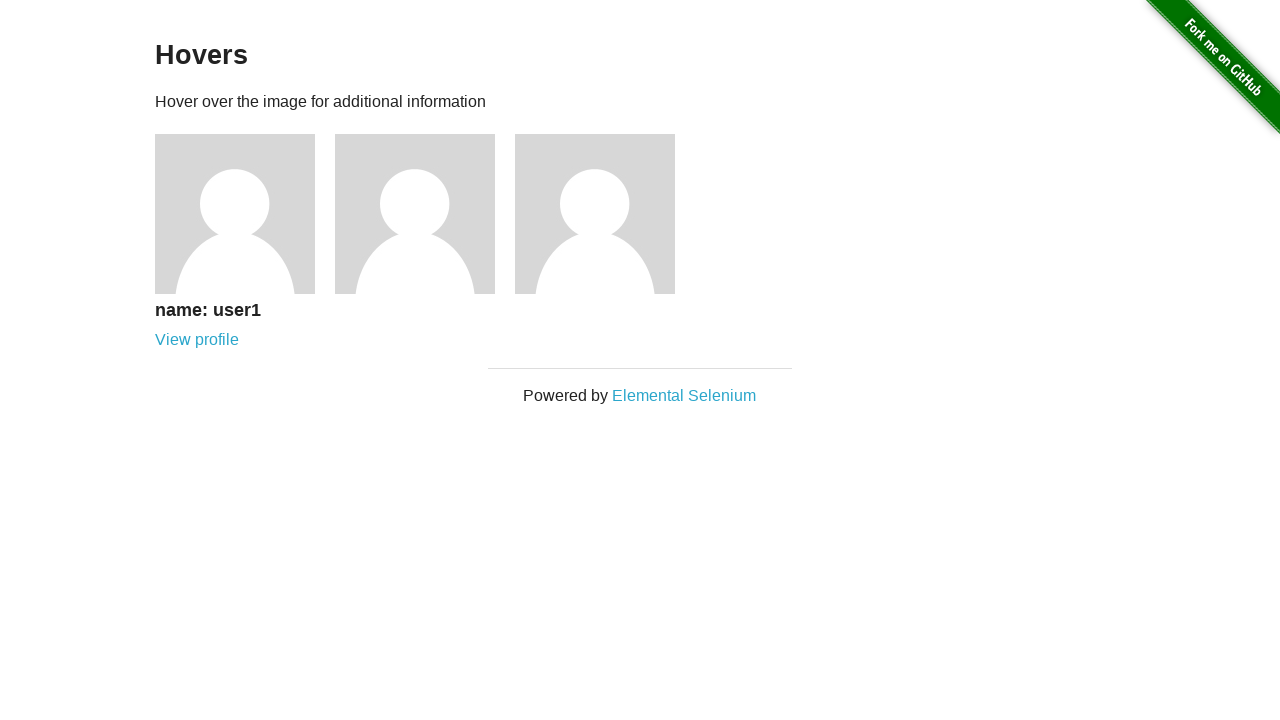

Extracted username from h5 element 1: name: user1
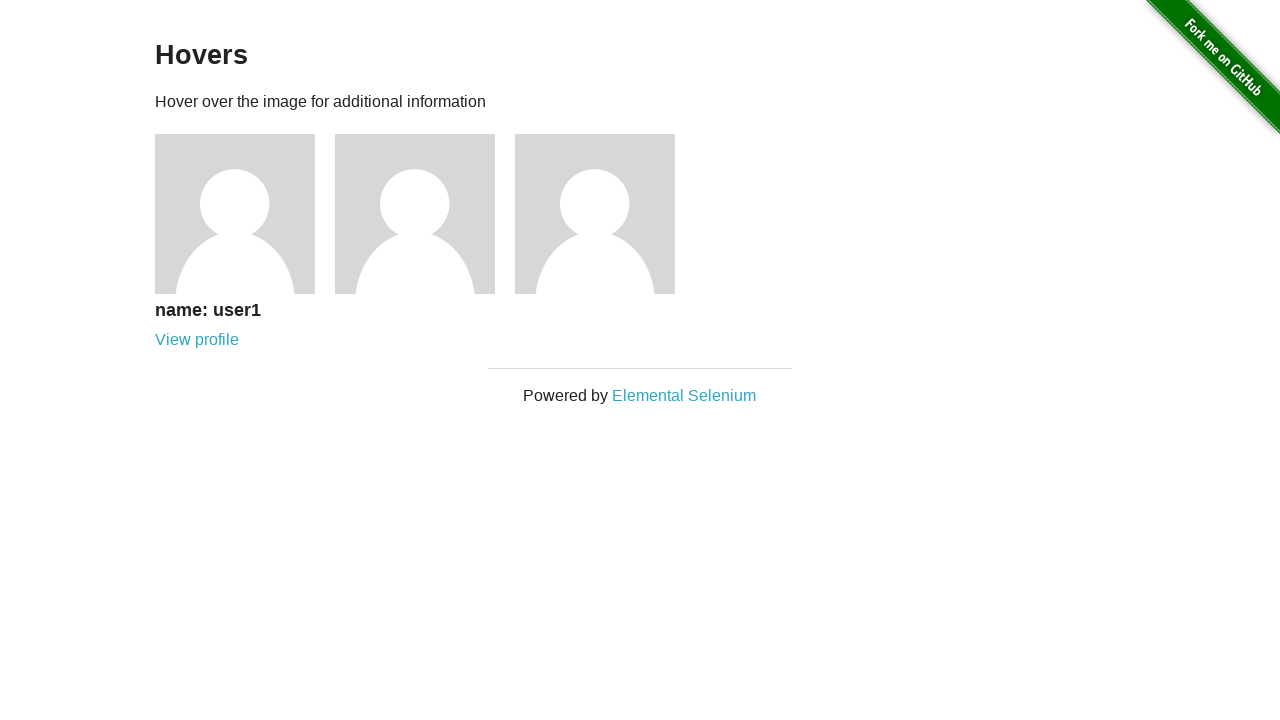

Hovered over user avatar image 2 at (415, 214) on xpath=//img[@alt='User Avatar'] >> nth=1
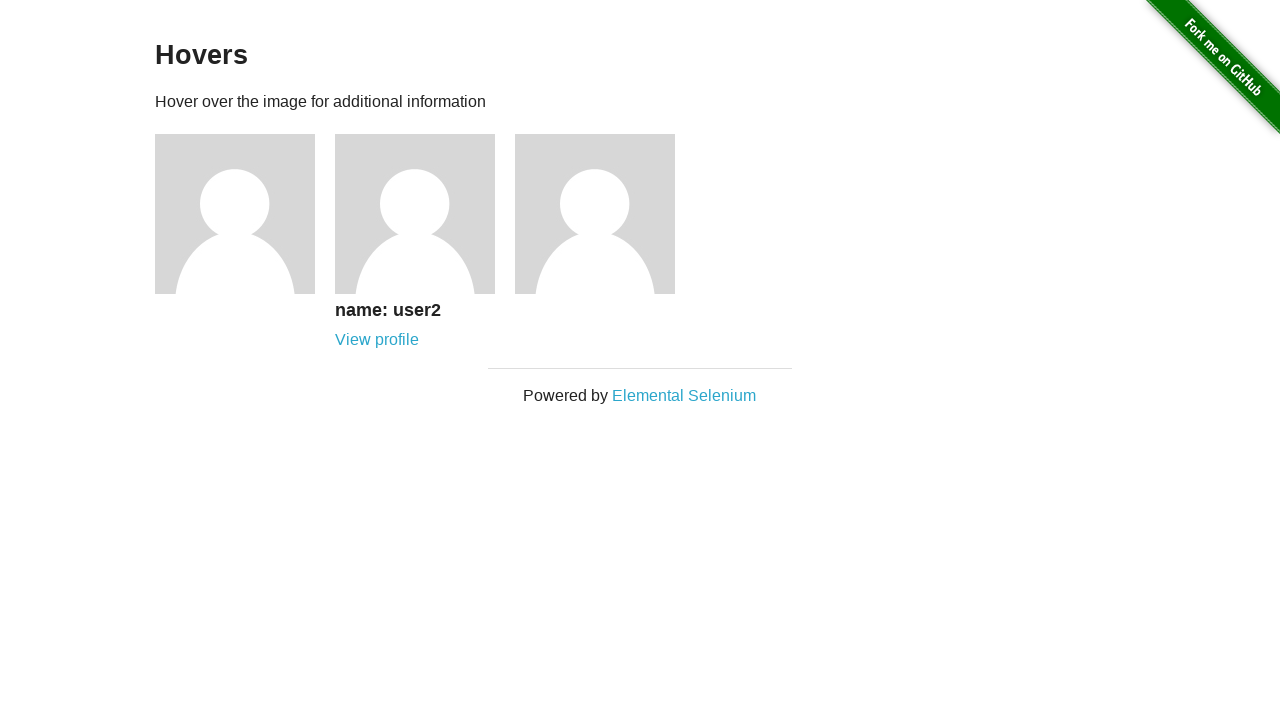

Waited 500ms for hover effect to display
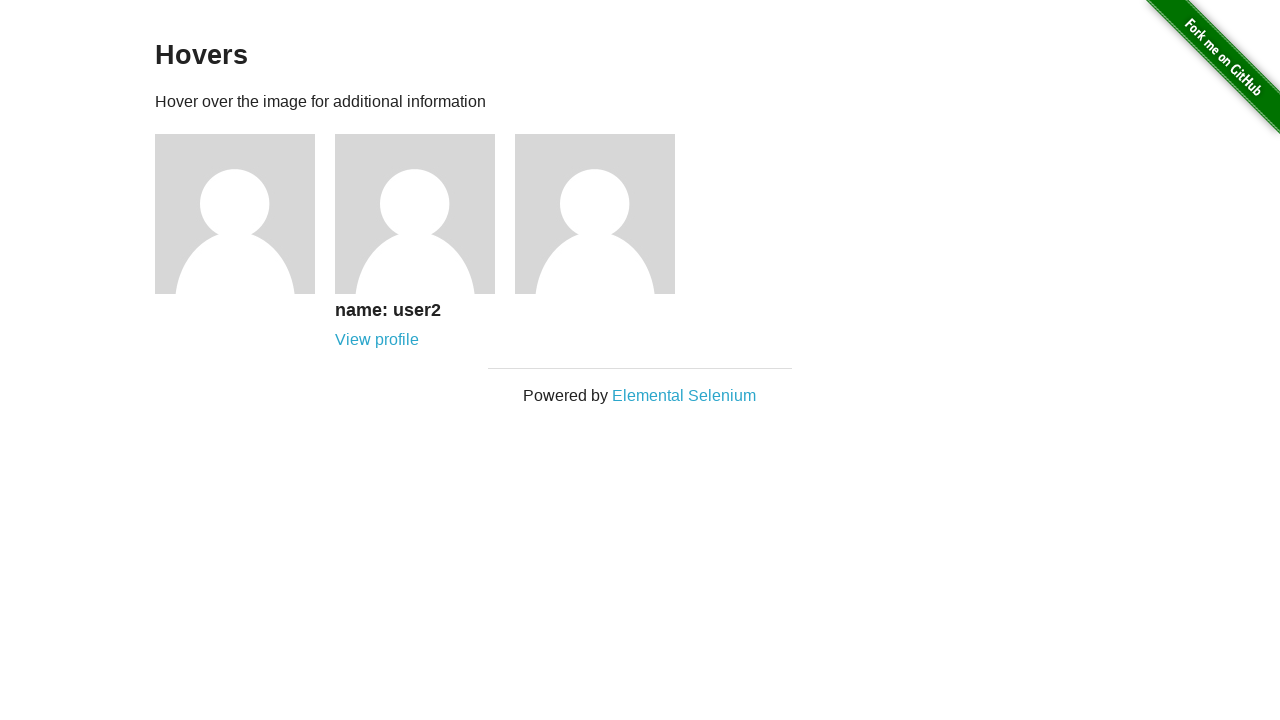

Located all h5 name elements on the page
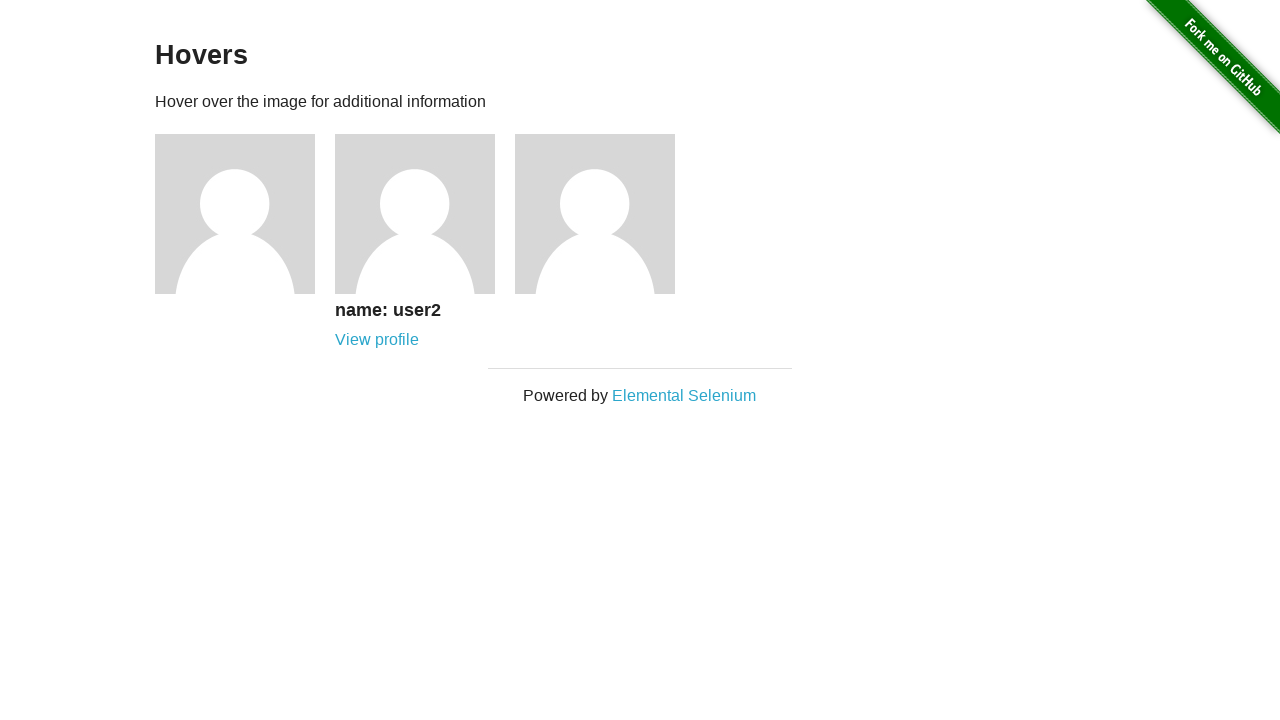

Extracted username from h5 element 2: name: user2
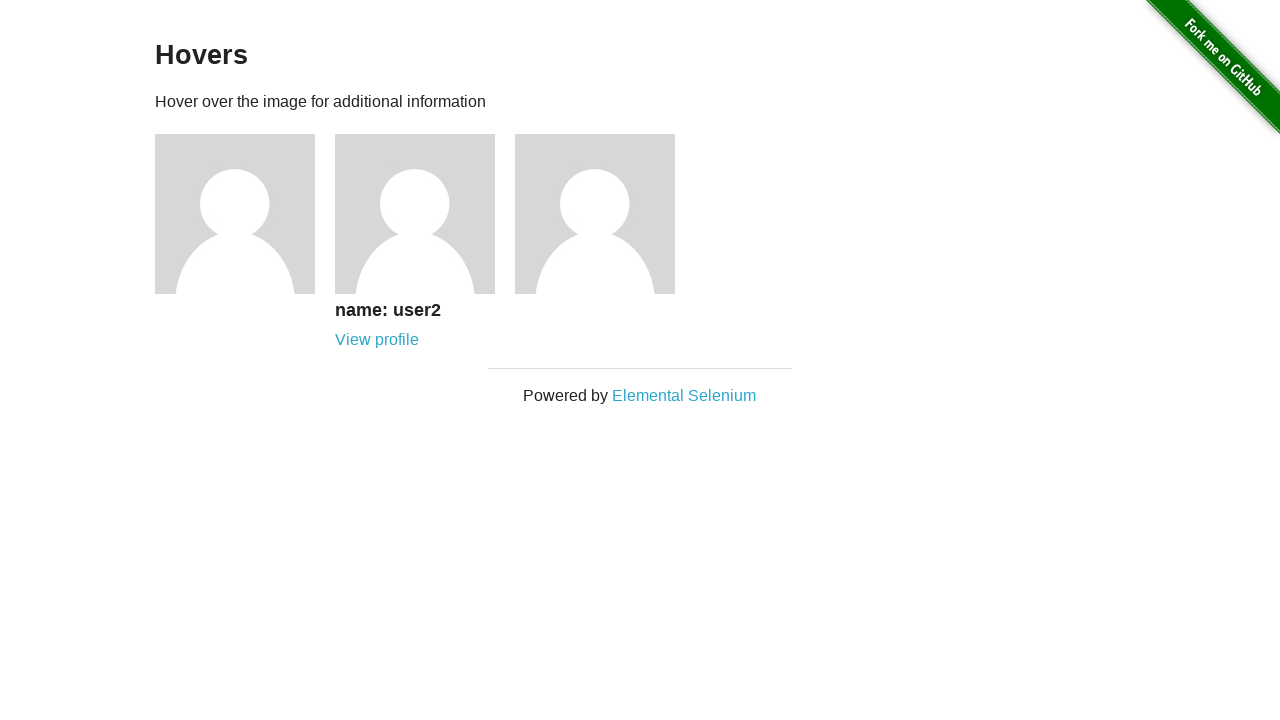

Hovered over user avatar image 3 at (595, 214) on xpath=//img[@alt='User Avatar'] >> nth=2
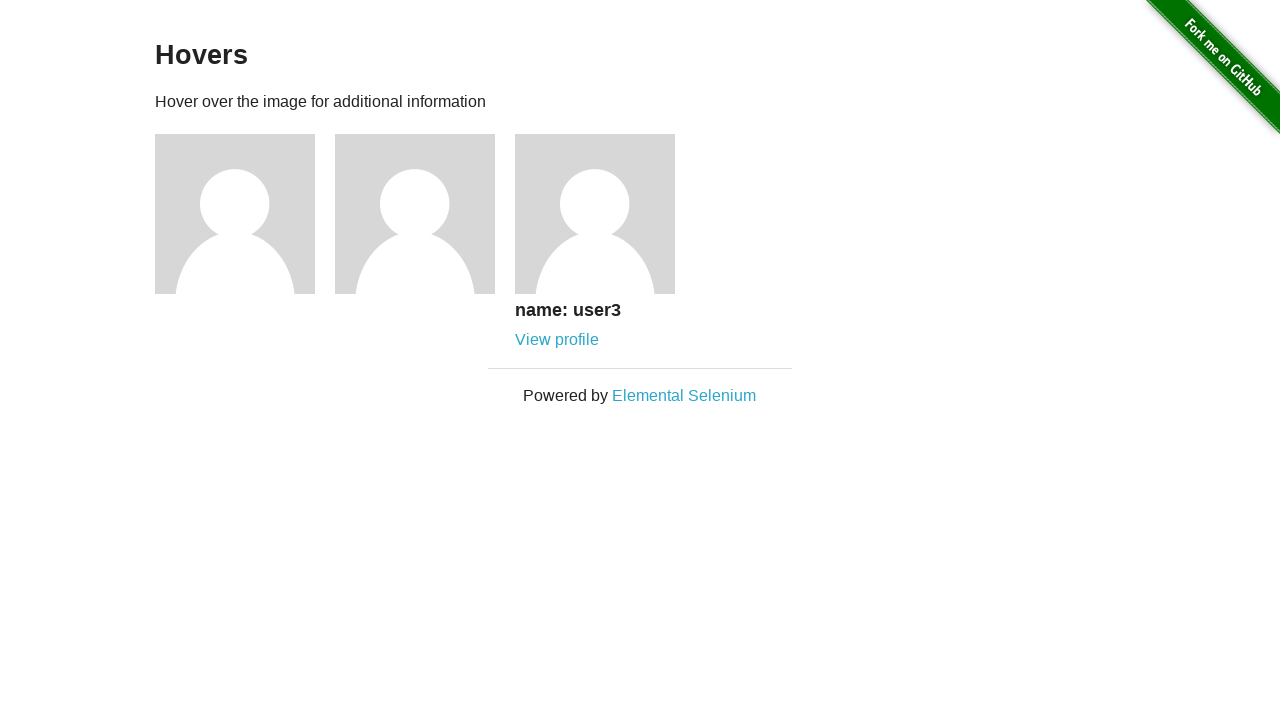

Waited 500ms for hover effect to display
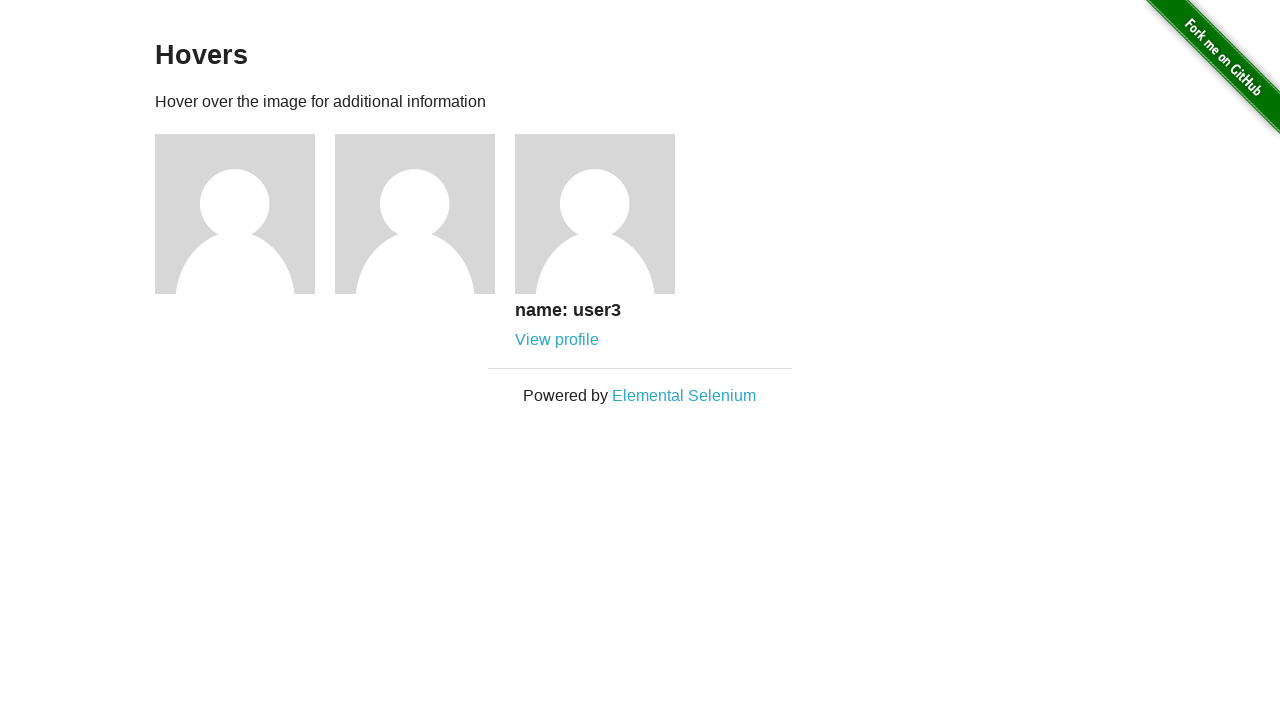

Located all h5 name elements on the page
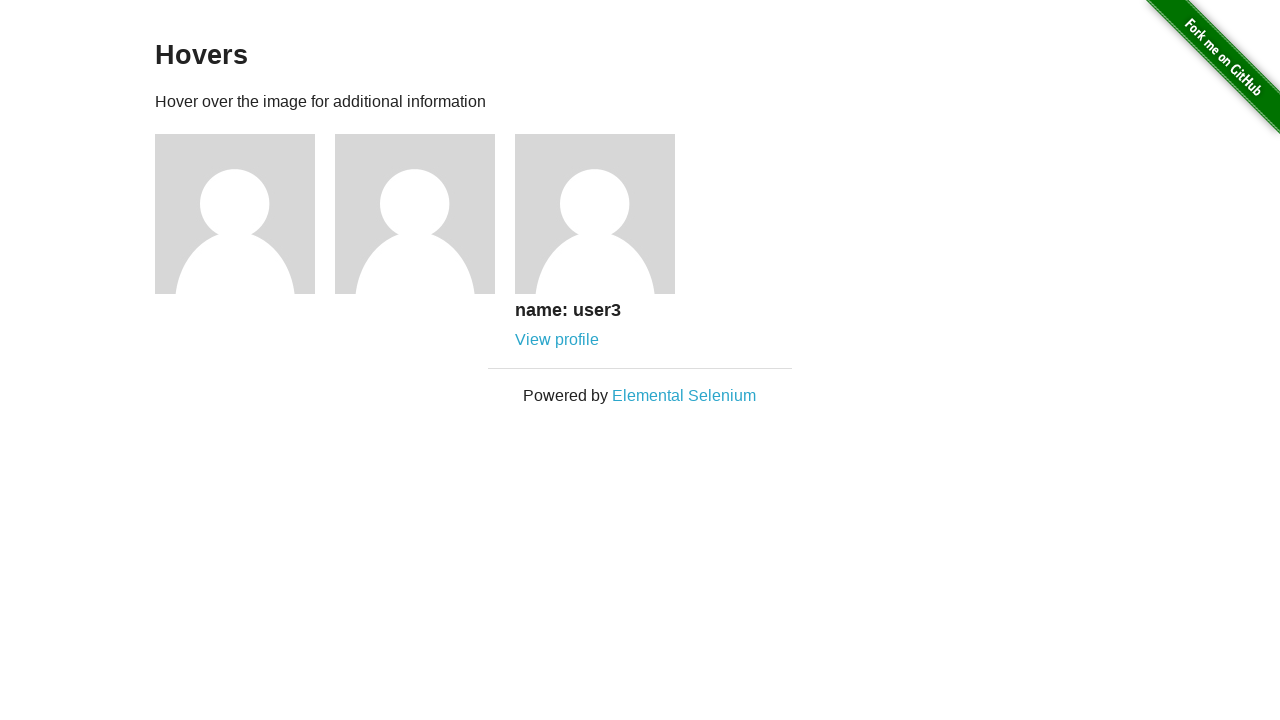

Extracted username from h5 element 3: name: user3
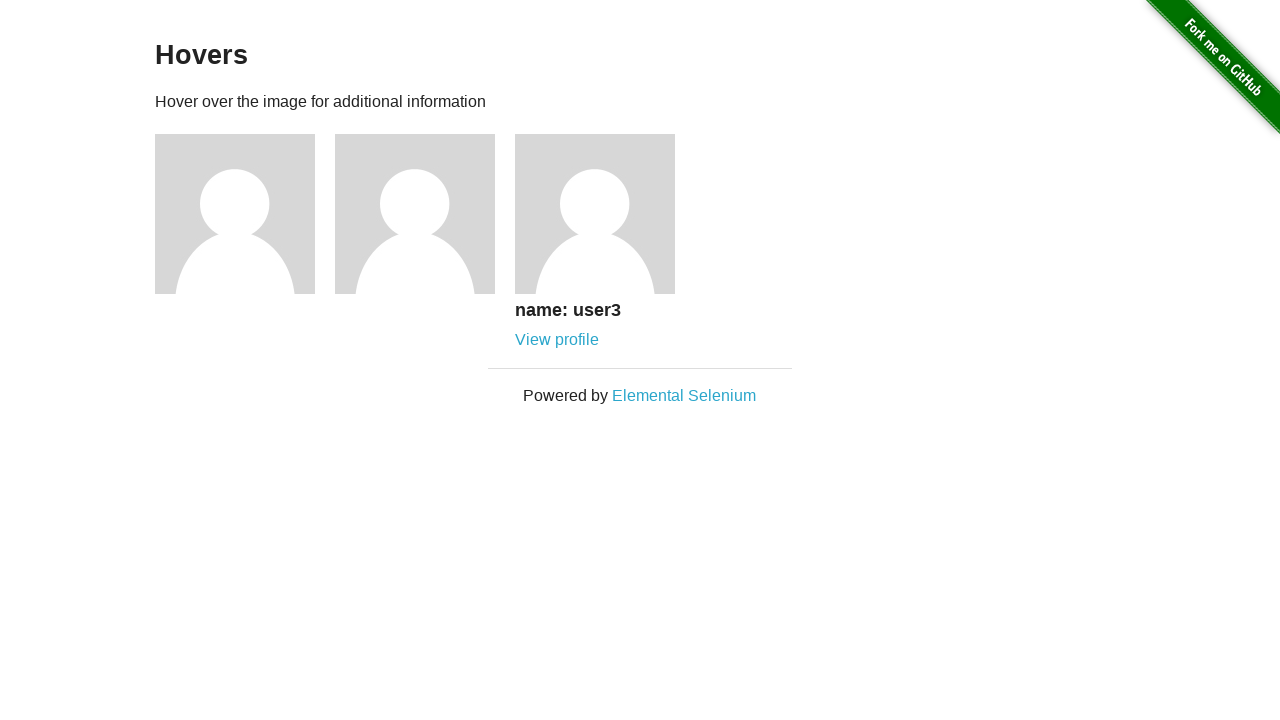

Verified all usernames matched expected values
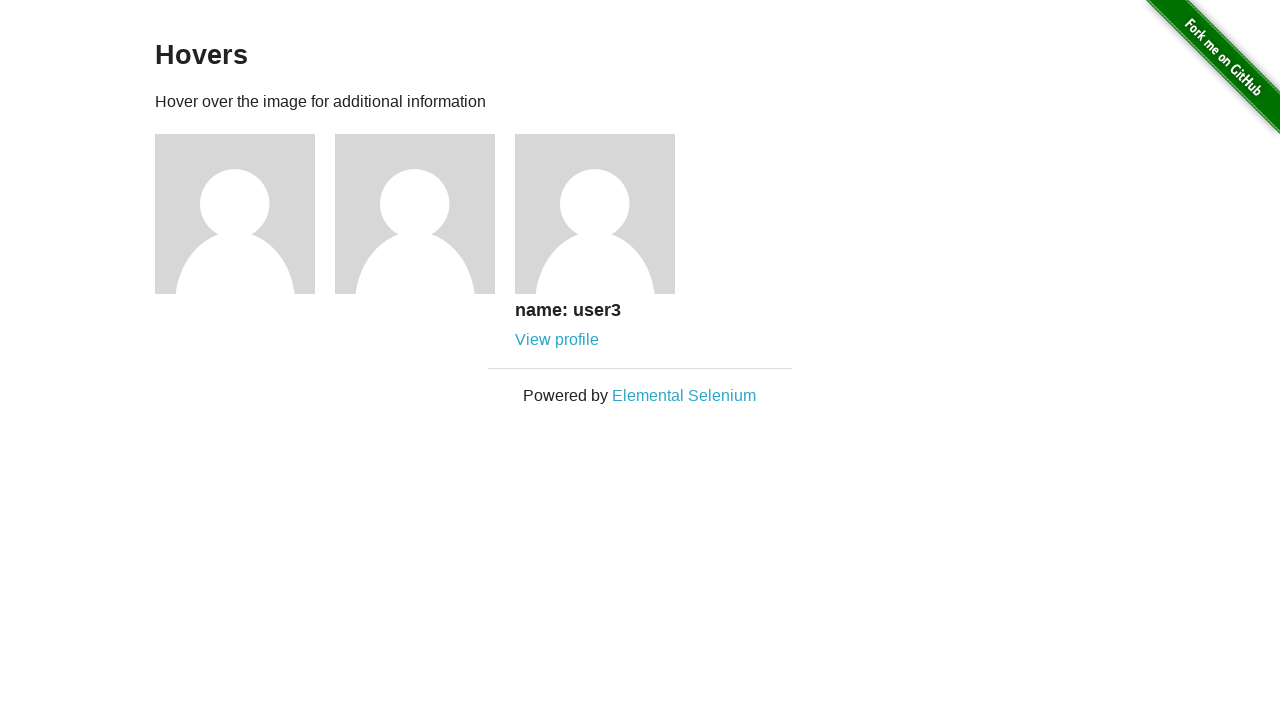

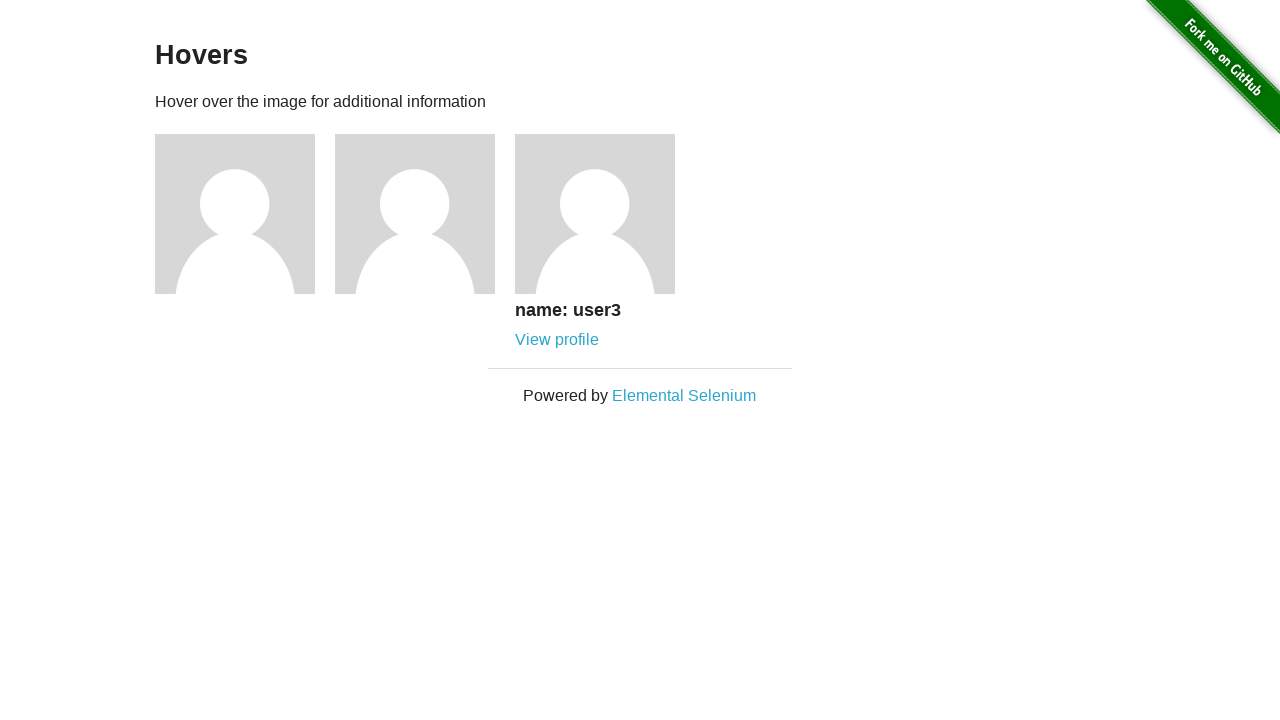